Tests JavaScript alert functionality by clicking a button to trigger an alert, verifying its text, and accepting it

Starting URL: https://the-internet.herokuapp.com/javascript_alerts

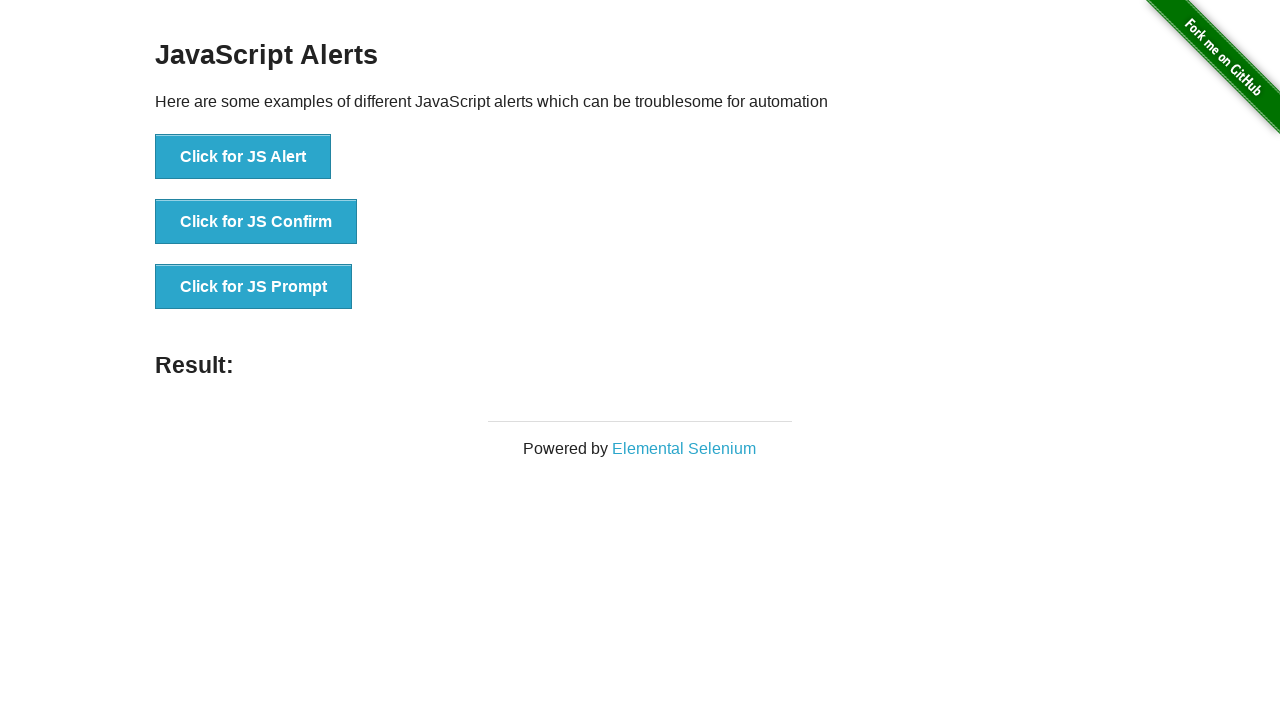

Clicked button to trigger JavaScript alert at (243, 157) on xpath=//button[contains(text(),'Click for JS Alert')]
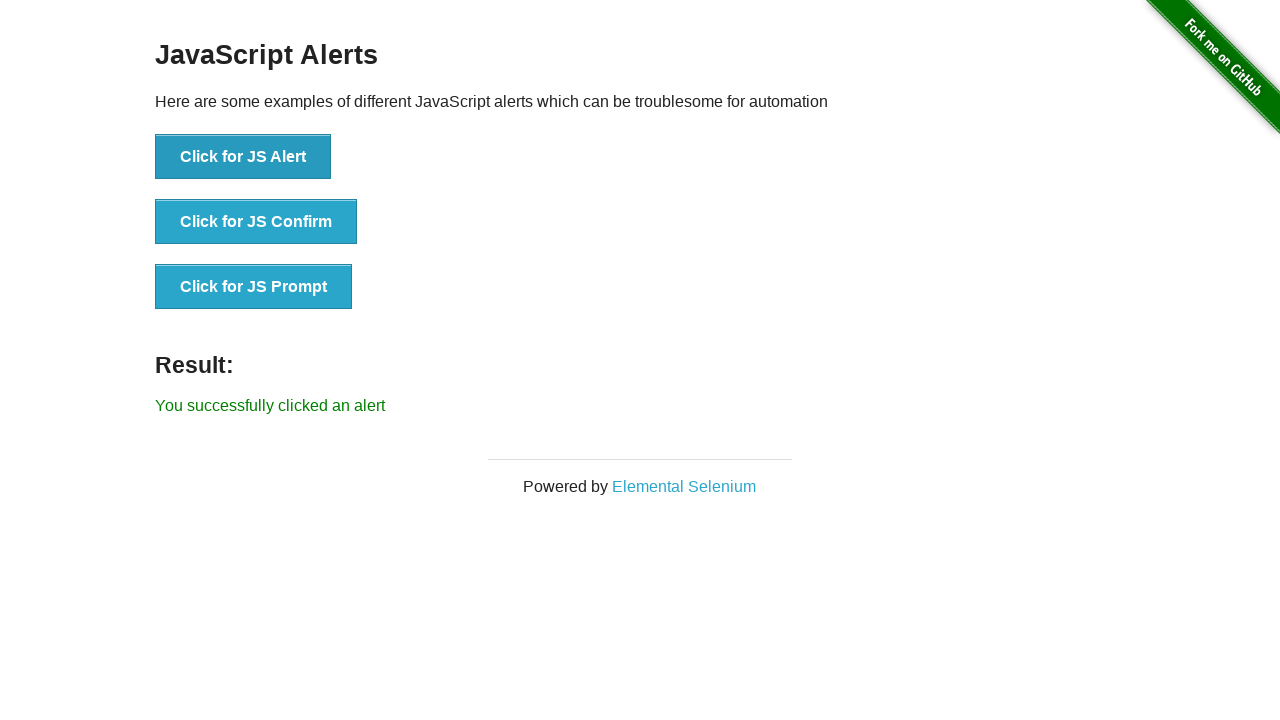

Registered dialog handler to accept alert with message 'I am a JS Alert'
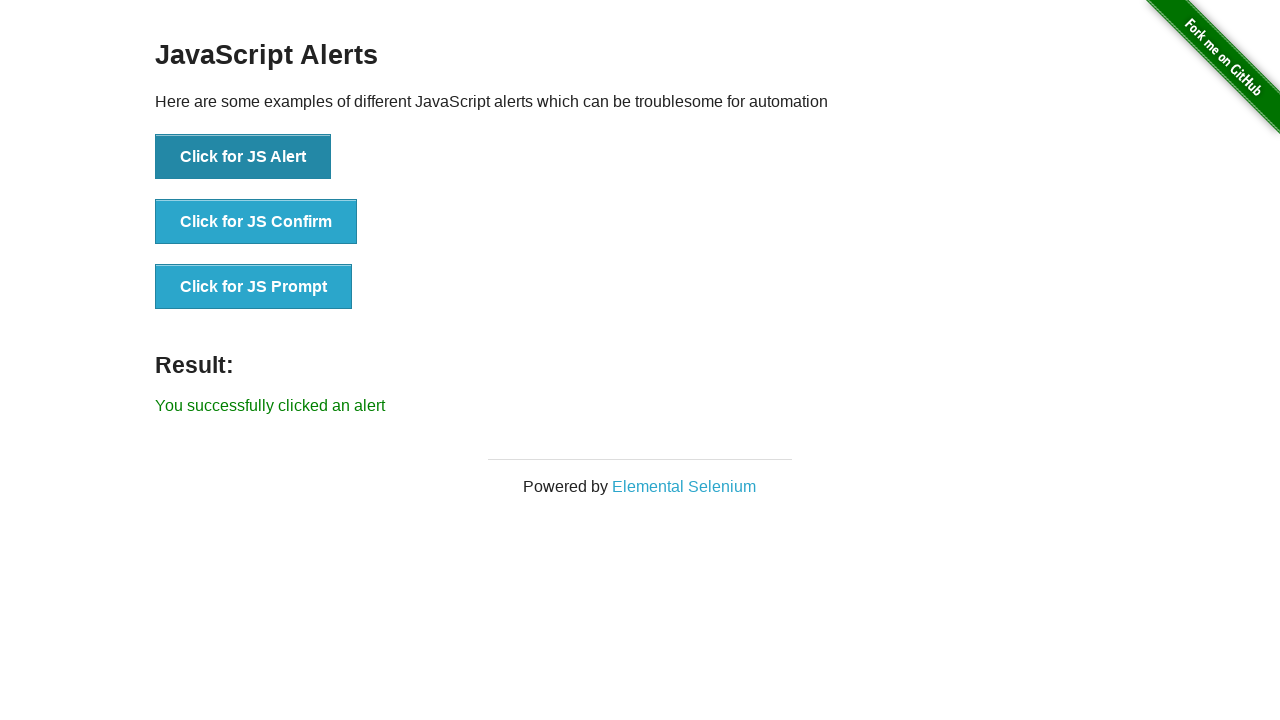

Waited 100ms to ensure dialog handler is registered
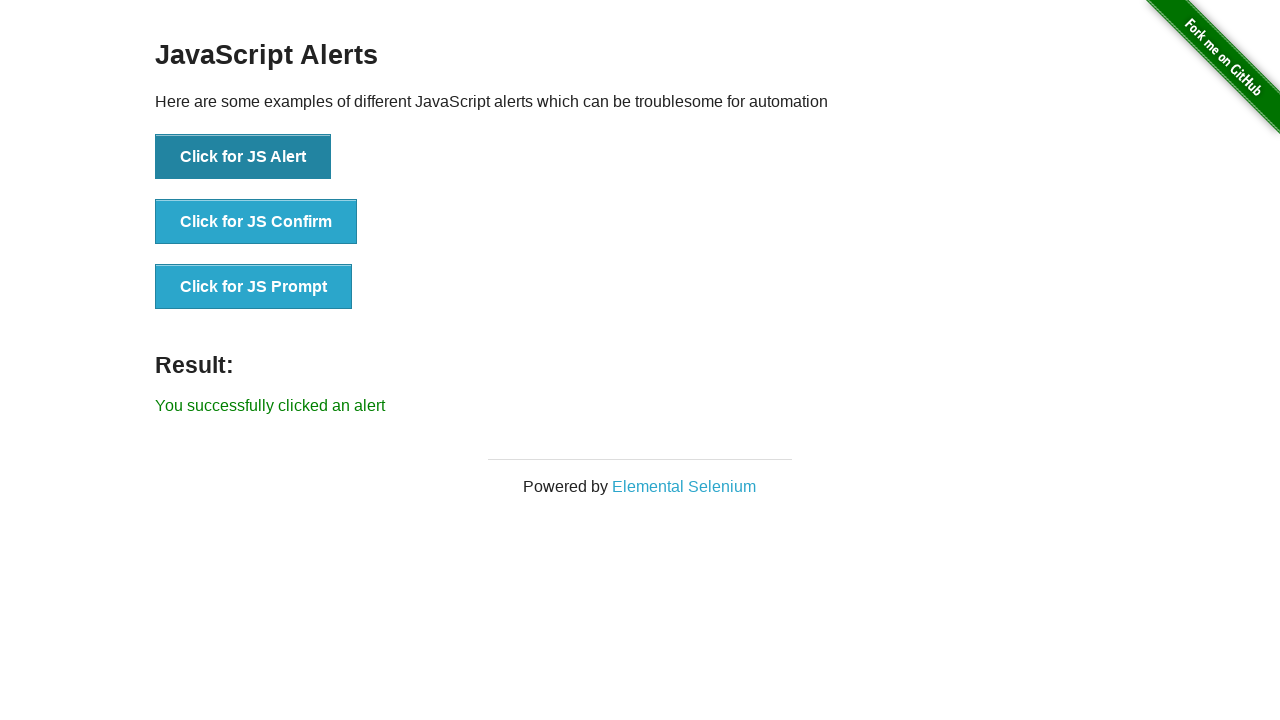

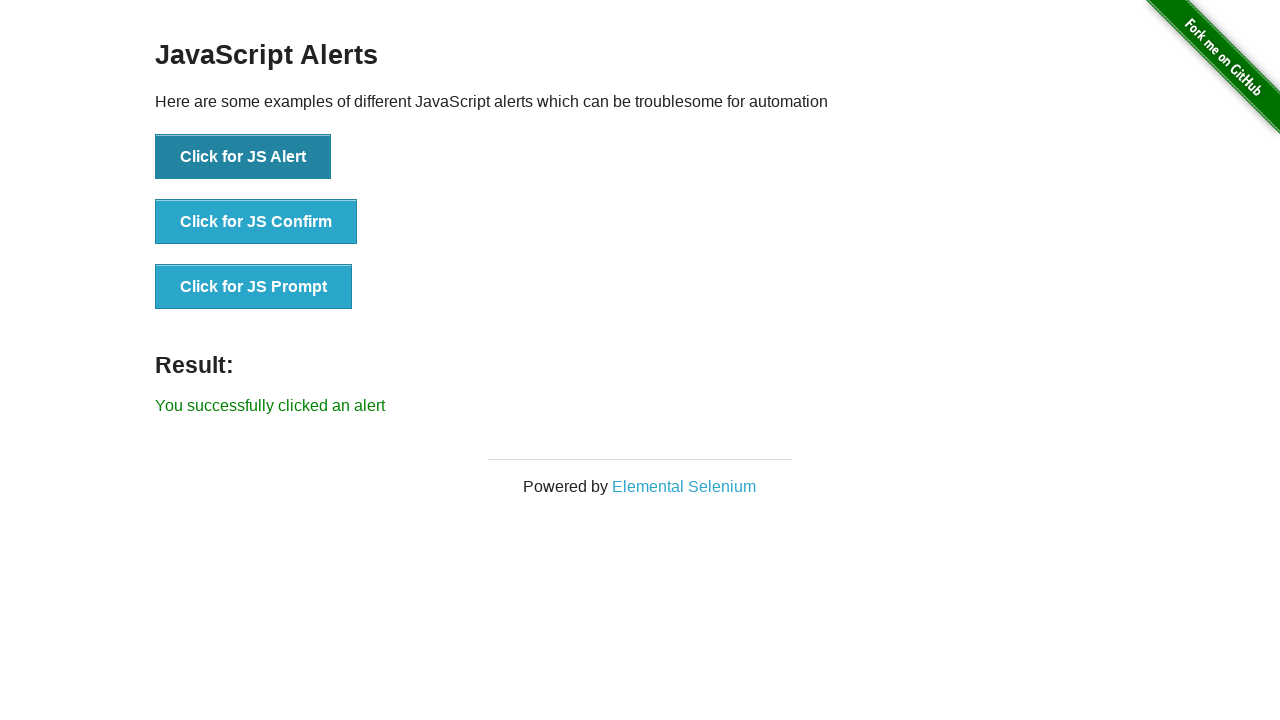